Verifies the login header text is displayed correctly on the OrangeHRM login page

Starting URL: https://opensource-demo.orangehrmlive.com/

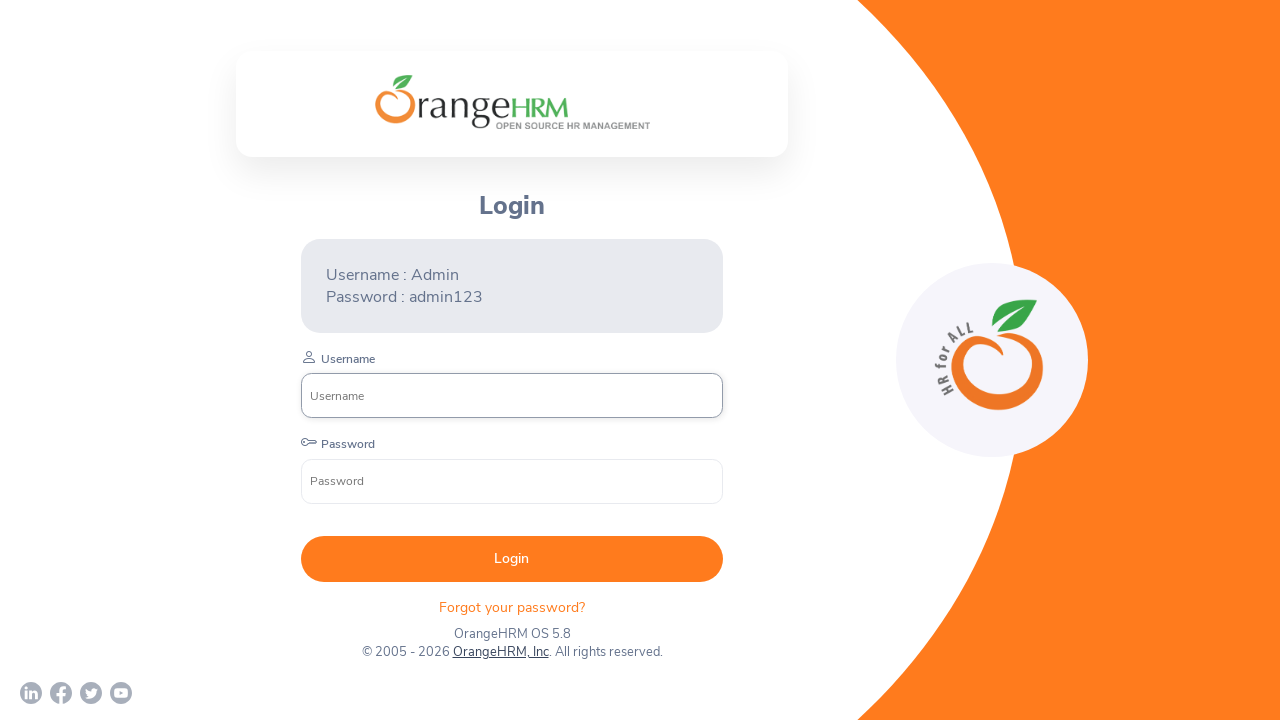

Waited for login header to be visible
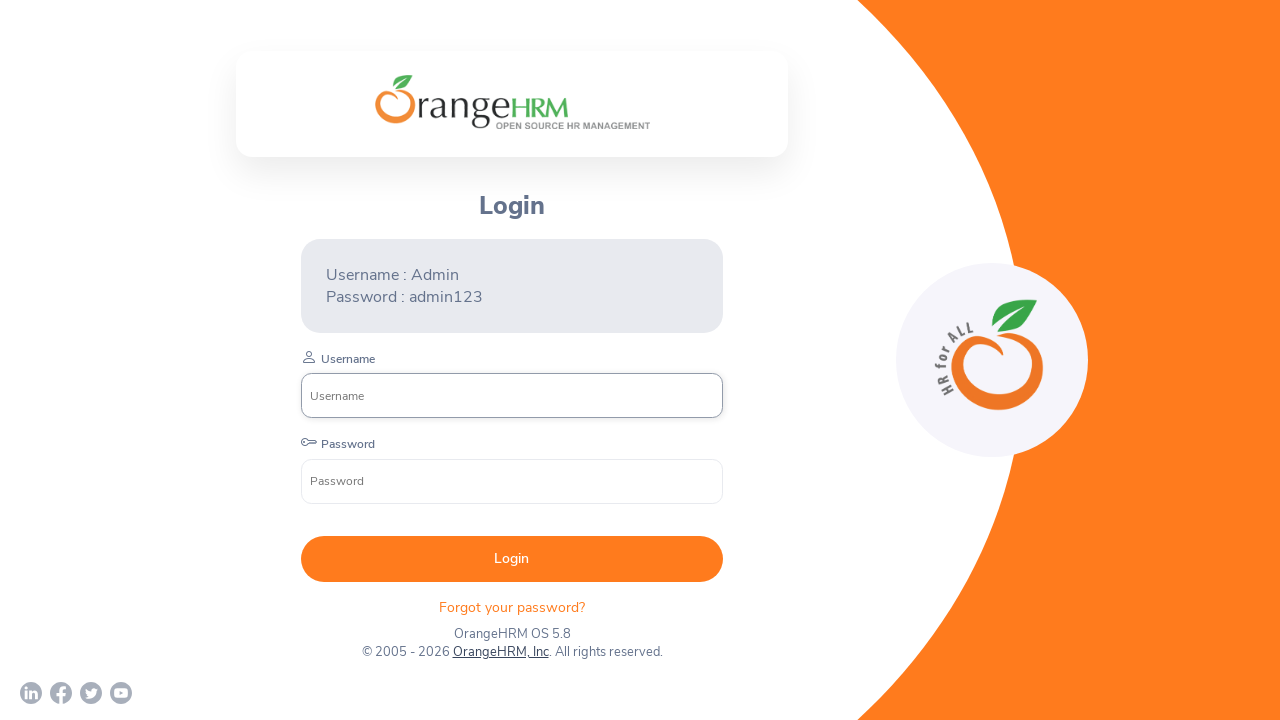

Retrieved login header text content
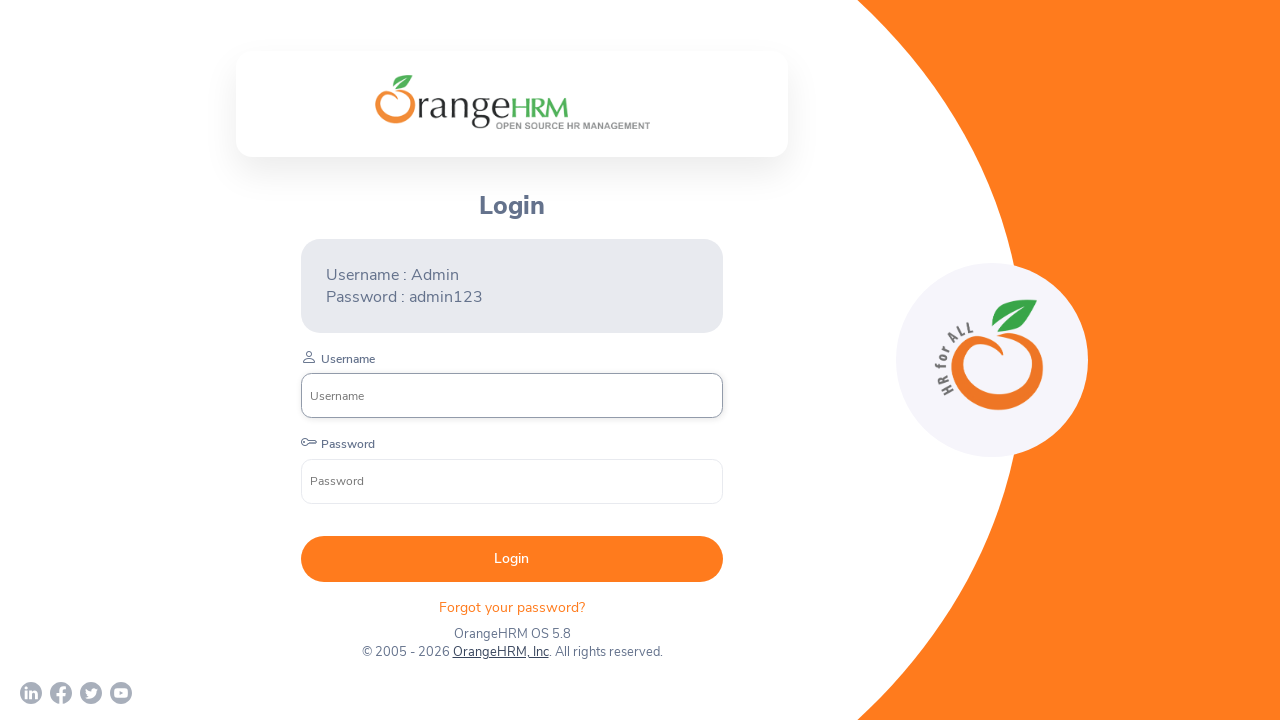

Verified login header text equals 'Login'
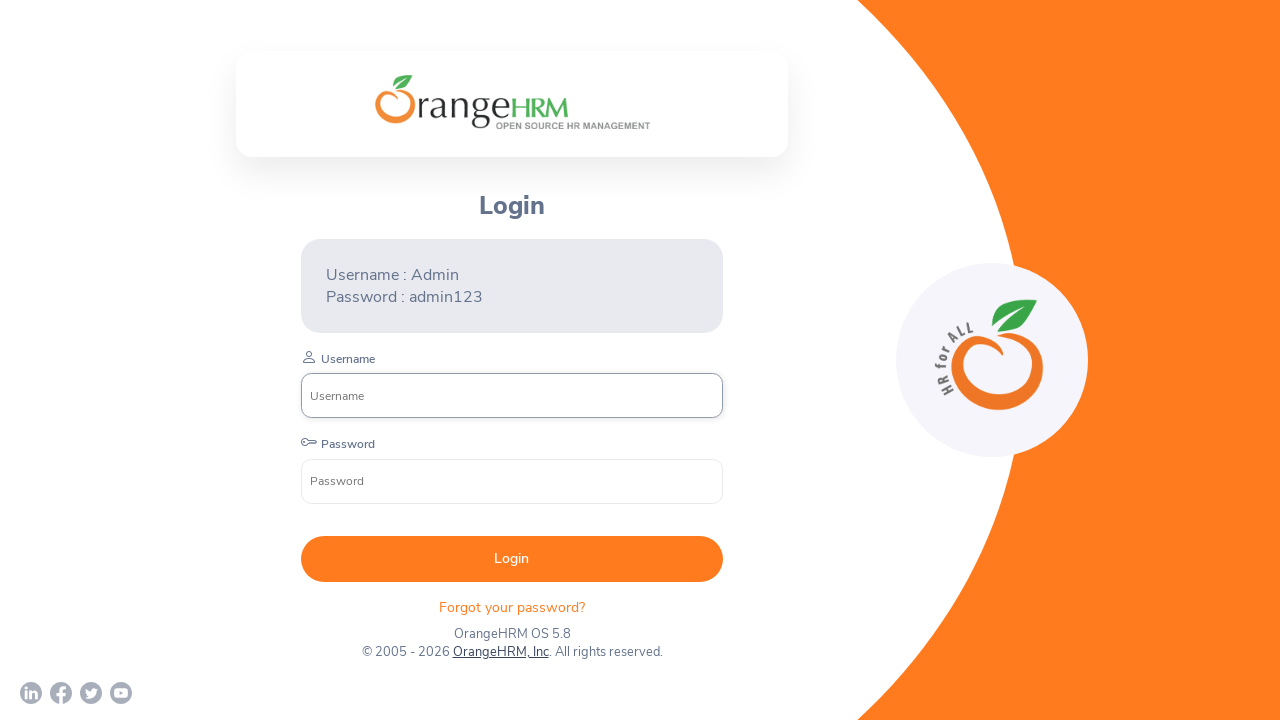

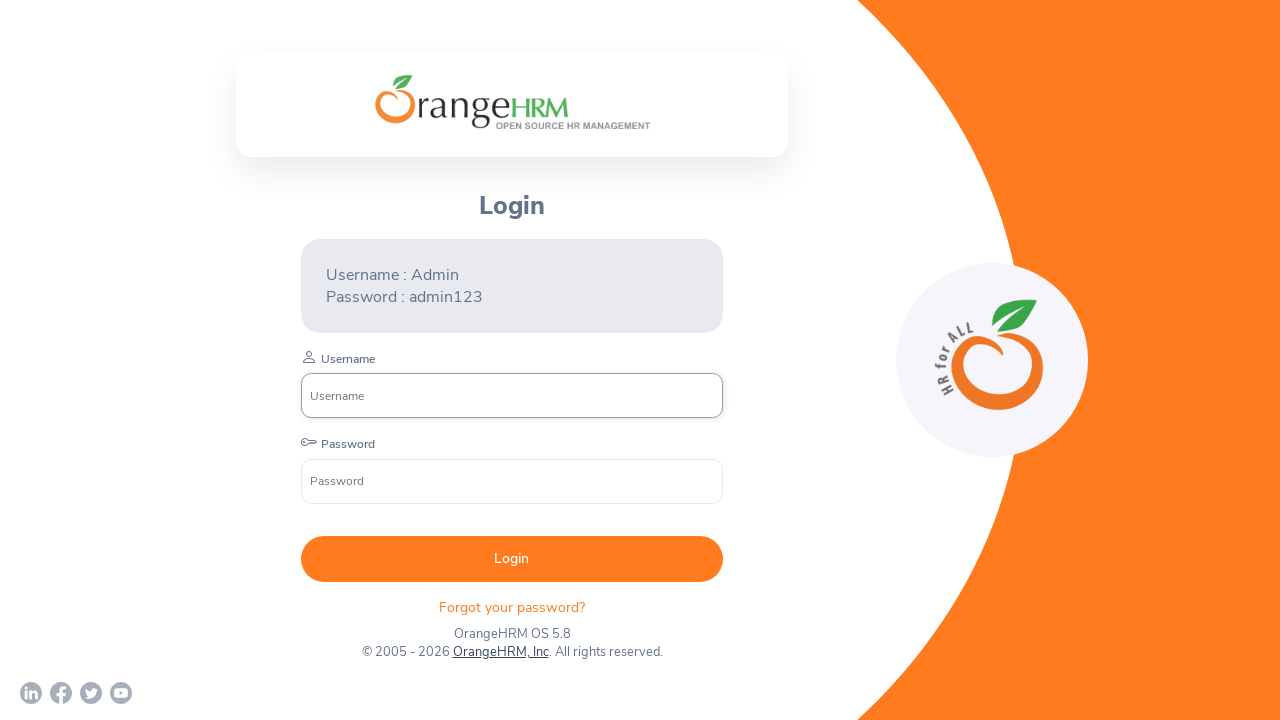